Tests the date picker functionality on a demo practice form by clicking the date of birth input field and selecting a specific date (25th) from the calendar popup.

Starting URL: https://demoqa.com/automation-practice-form

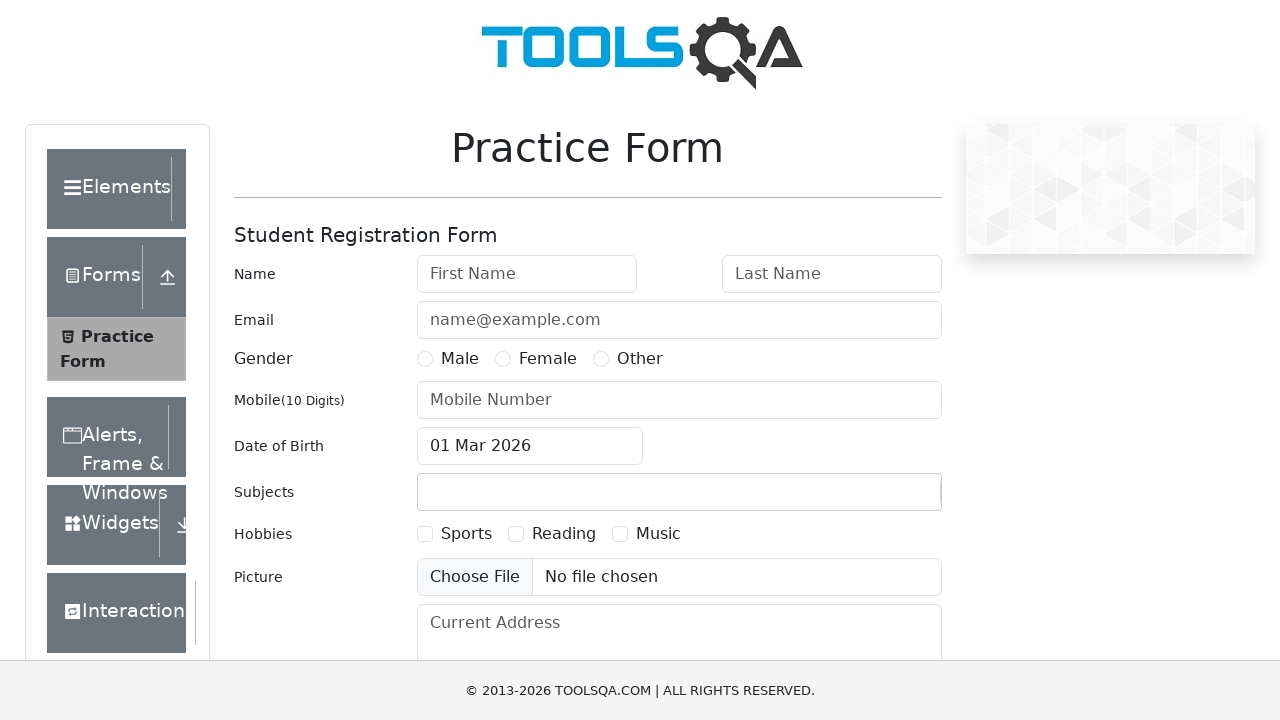

Clicked on date of birth input field to open the date picker at (530, 446) on #dateOfBirthInput
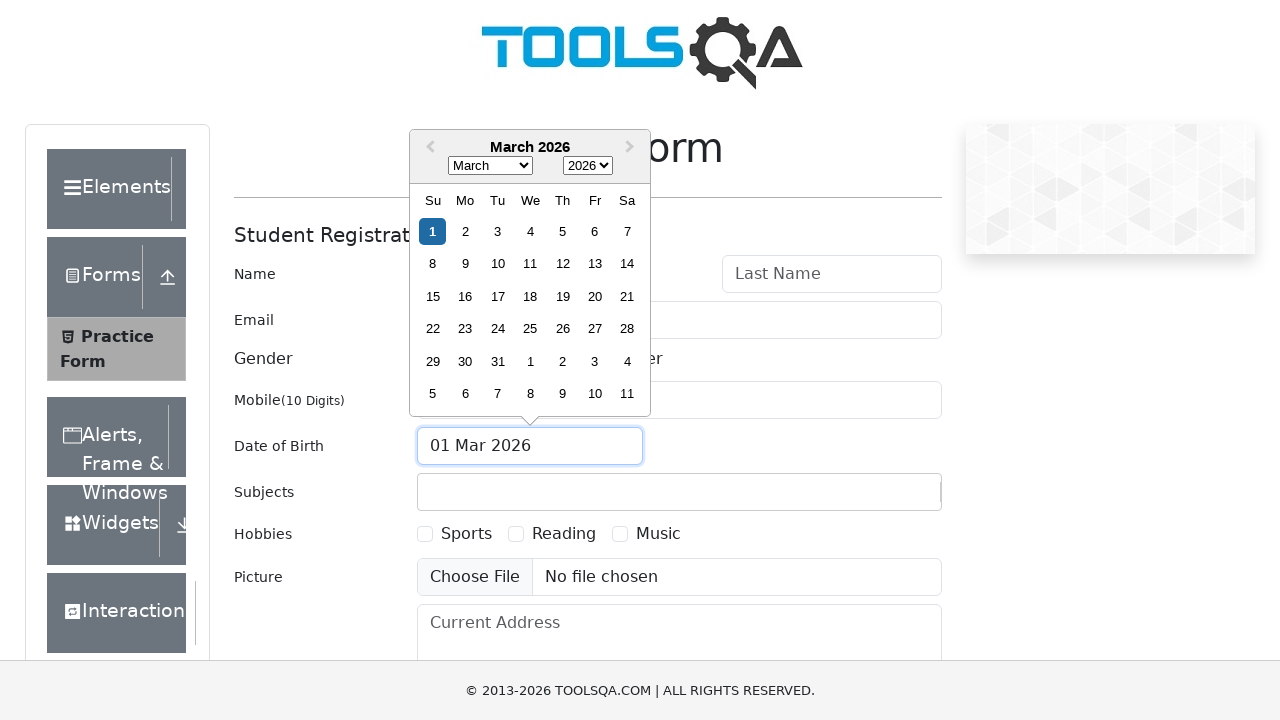

Selected the 25th day from the calendar popup at (530, 329) on .react-datepicker__day--025:not(.react-datepicker__day--outside-month)
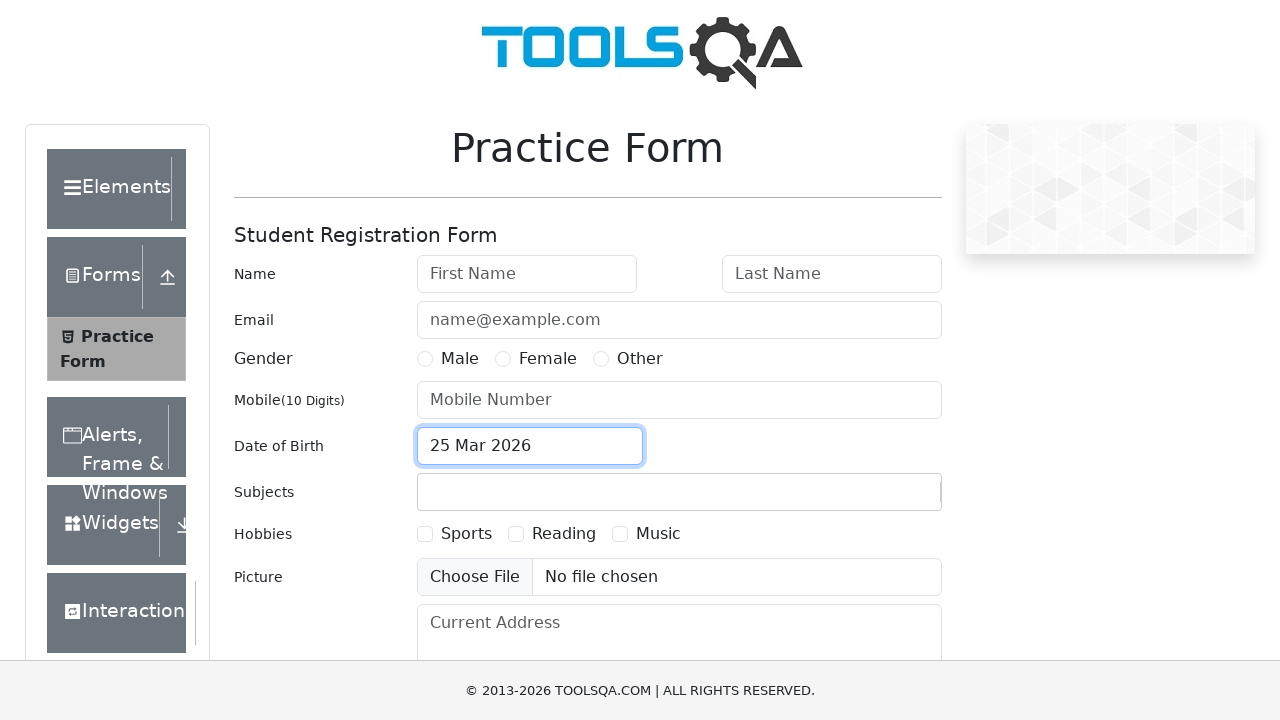

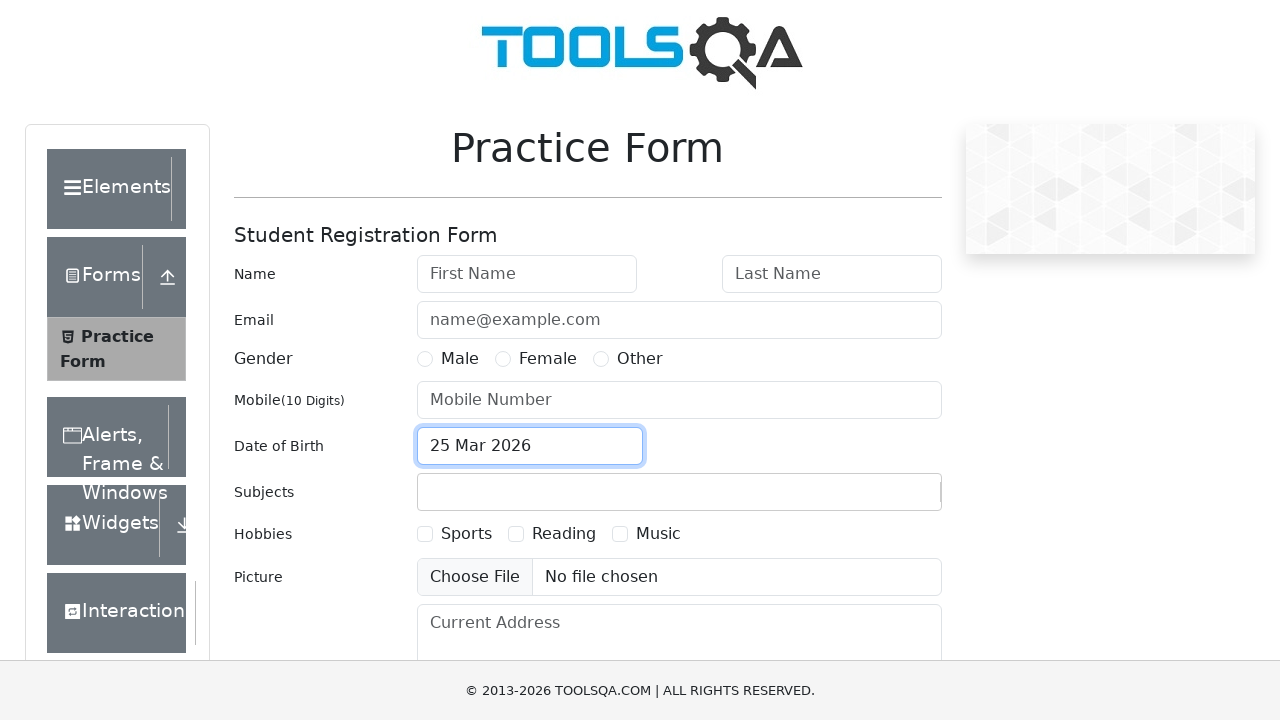